Tests clicking the checkout button and verifies navigation to checkout form page

Starting URL: https://webshop-agil-testautomatiserare.netlify.app/

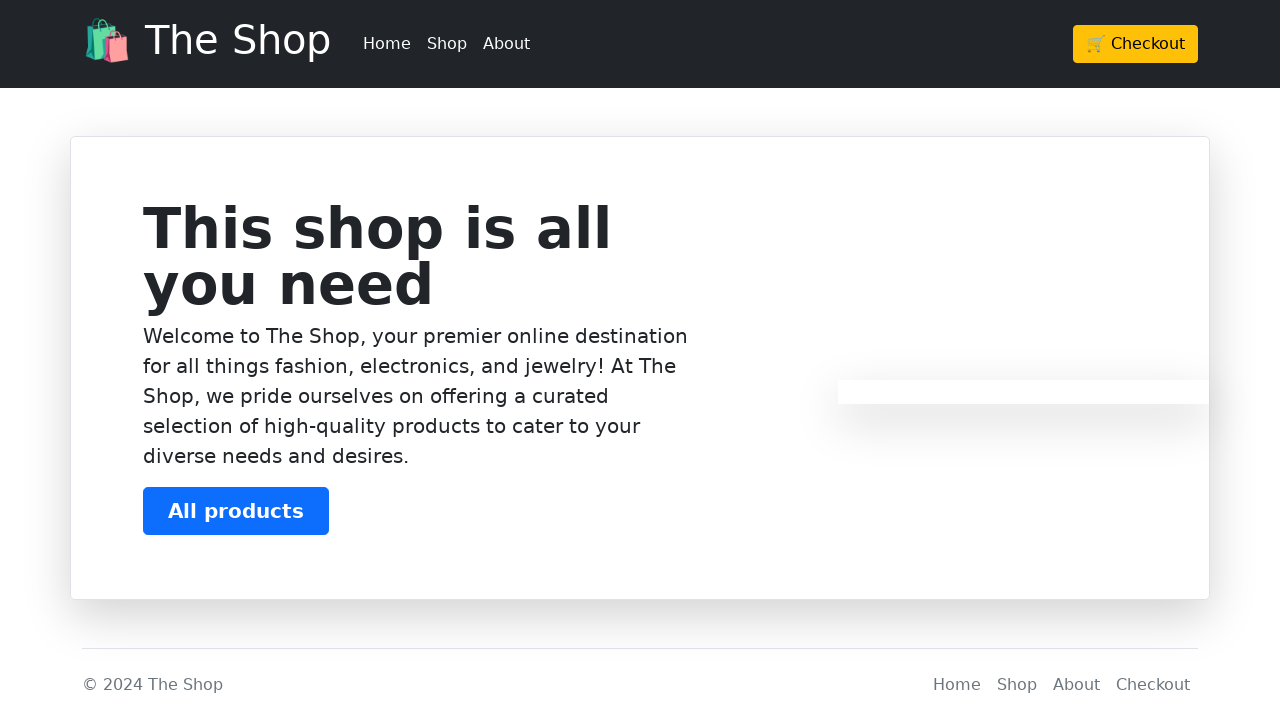

Clicked checkout button at (1136, 44) on .btn-warning
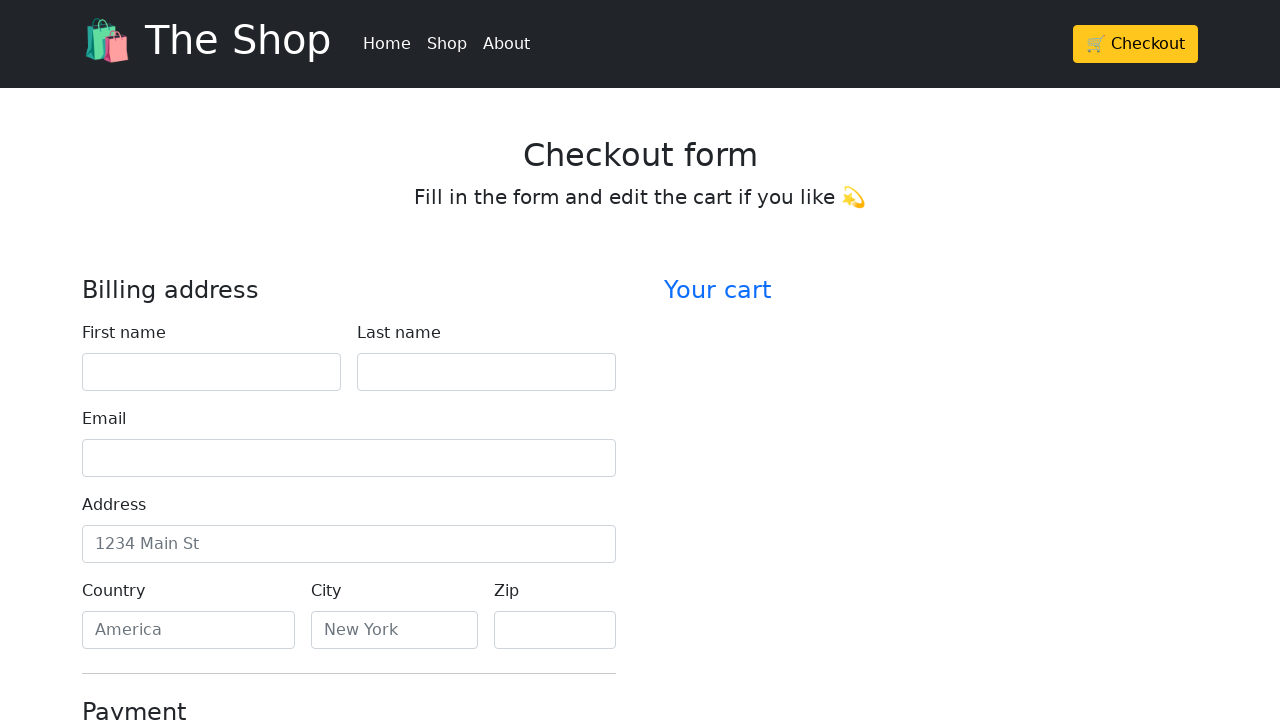

Located checkout form heading element
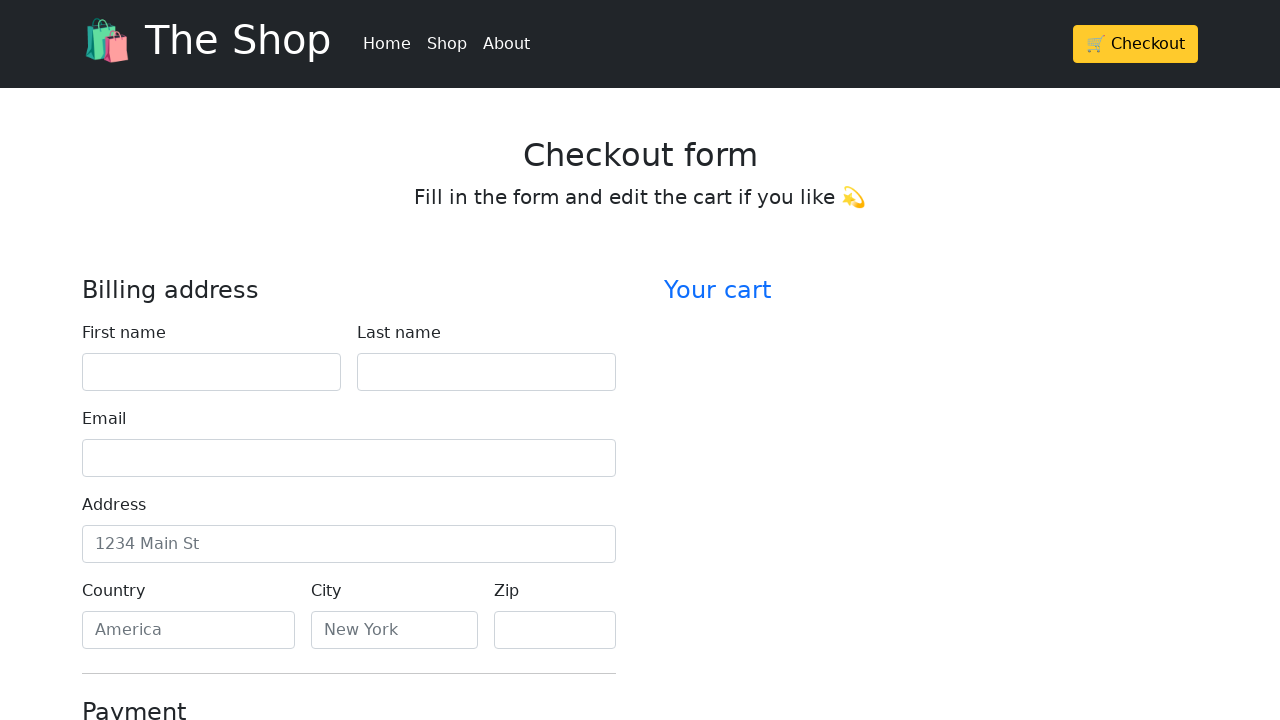

Verified checkout form heading text is 'Checkout form'
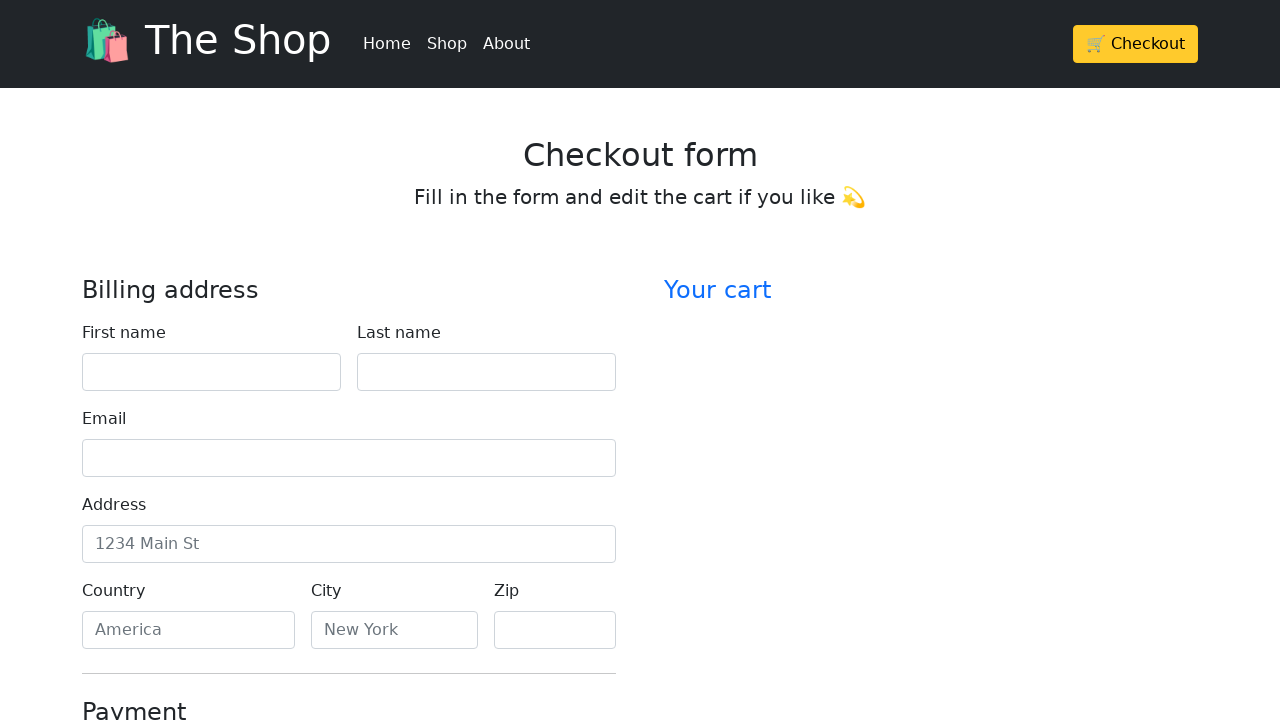

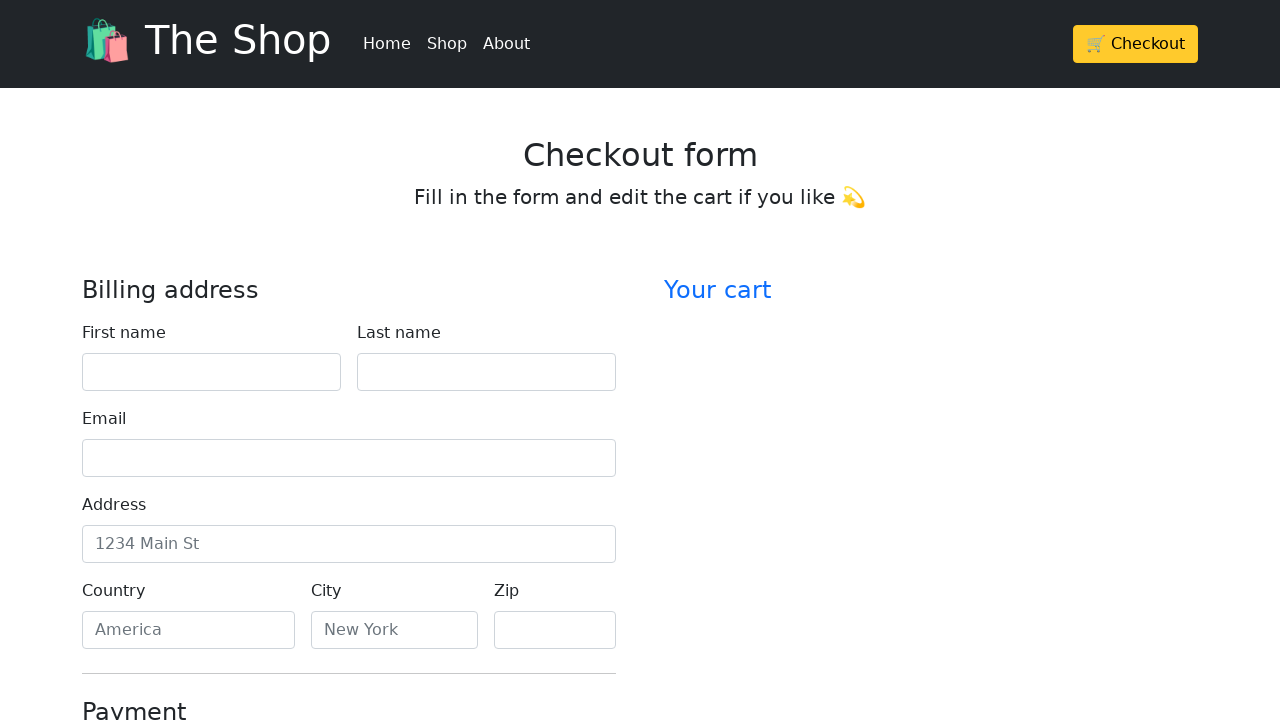